Tests JavaScript prompt alert functionality by clicking a button that triggers a prompt, entering text into the prompt, and accepting it

Starting URL: https://demoqa.com/alerts

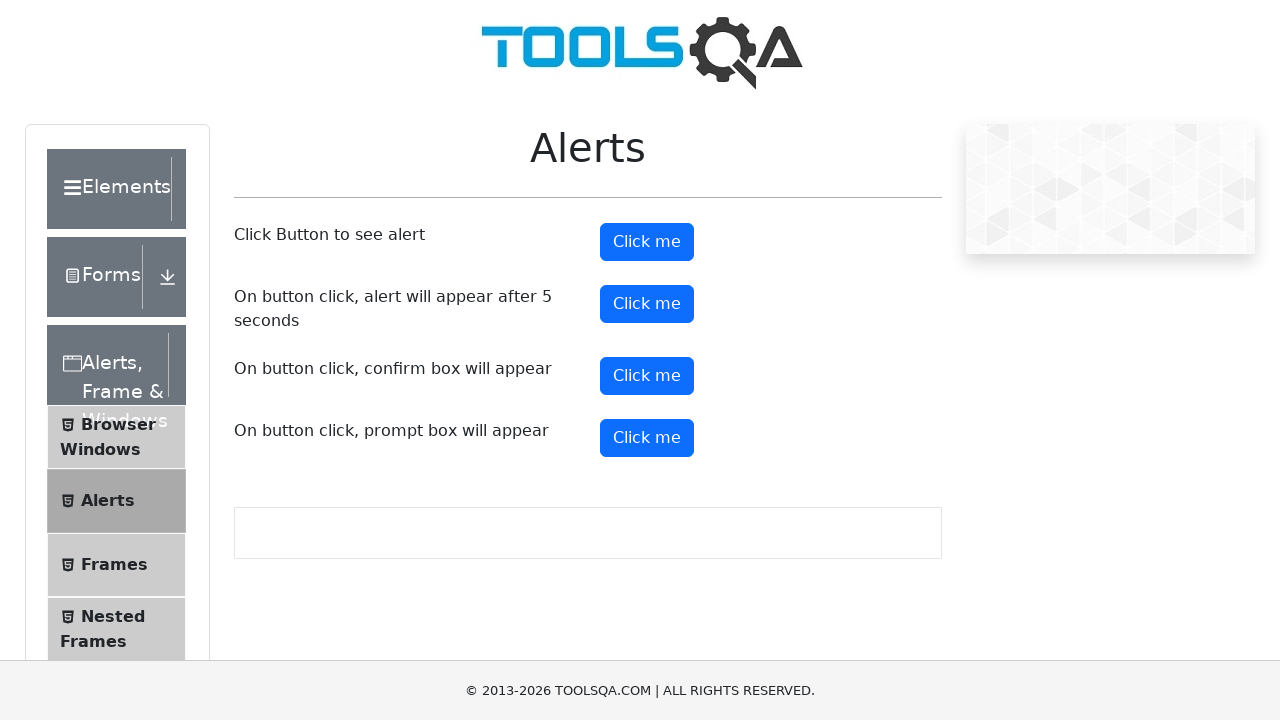

Set up dialog event handler for prompt alerts
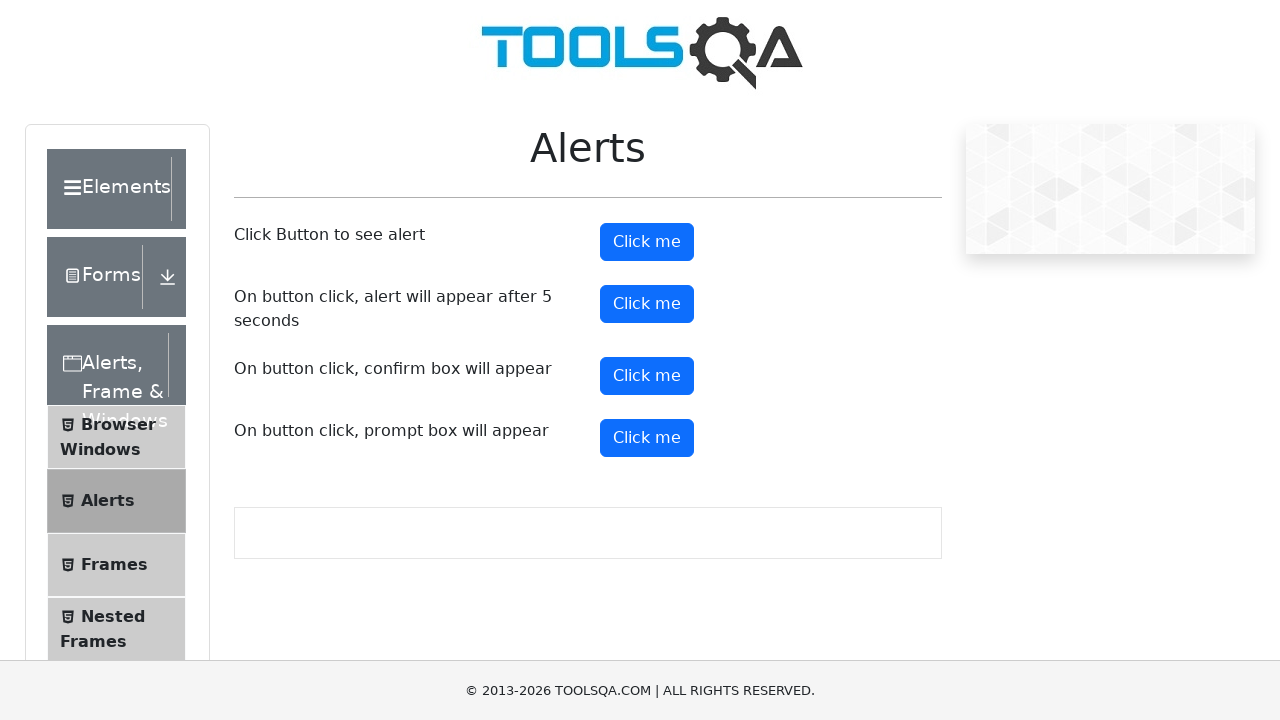

Clicked prompt button to trigger alert at (647, 438) on #promtButton
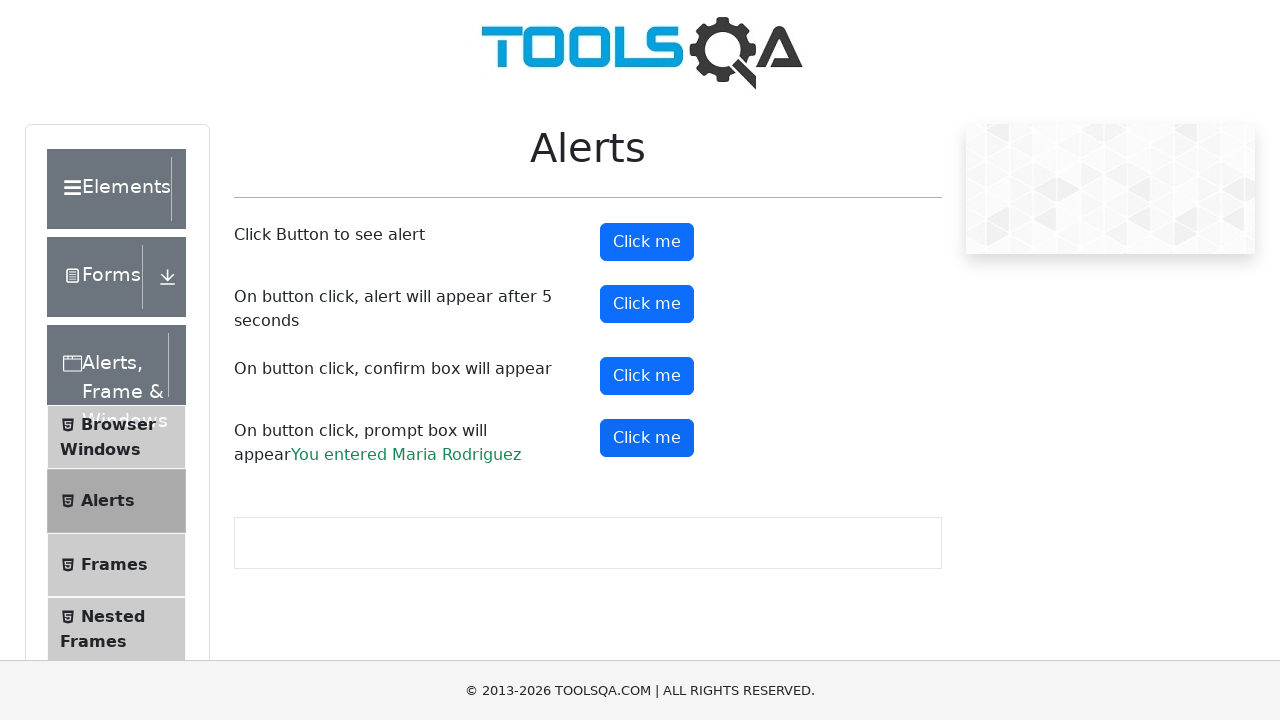

Waited for dialog interaction to complete
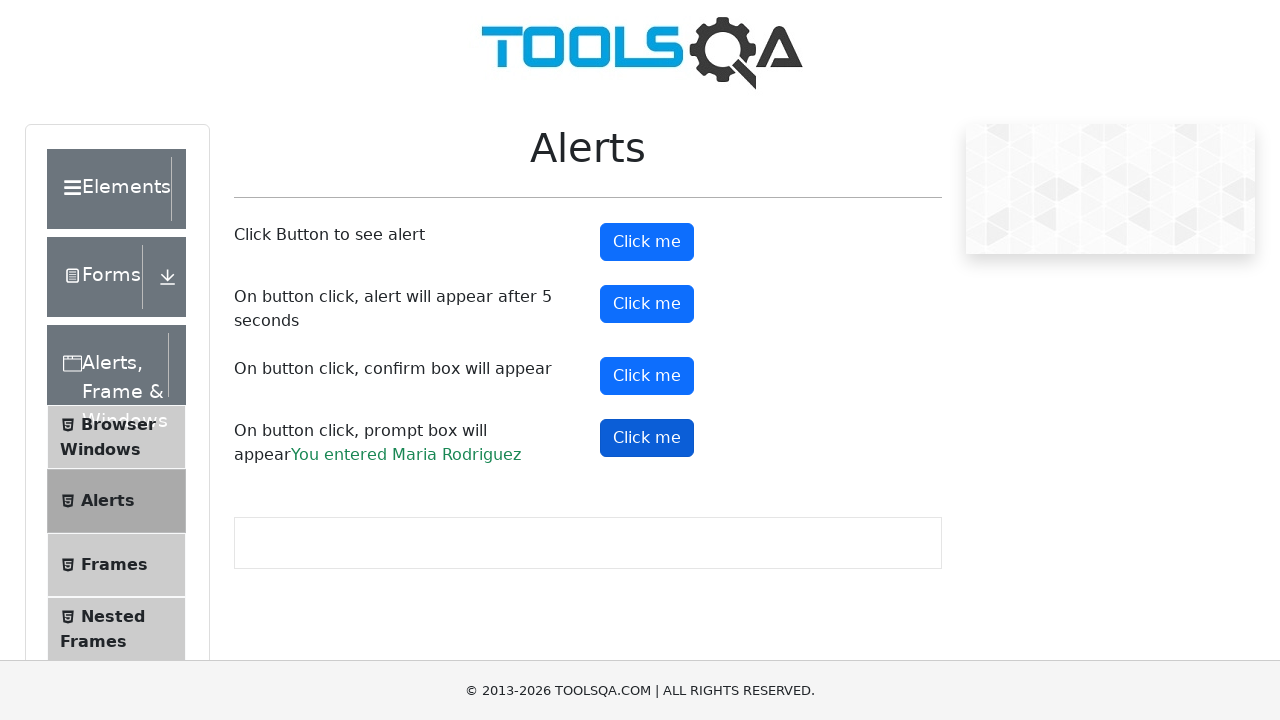

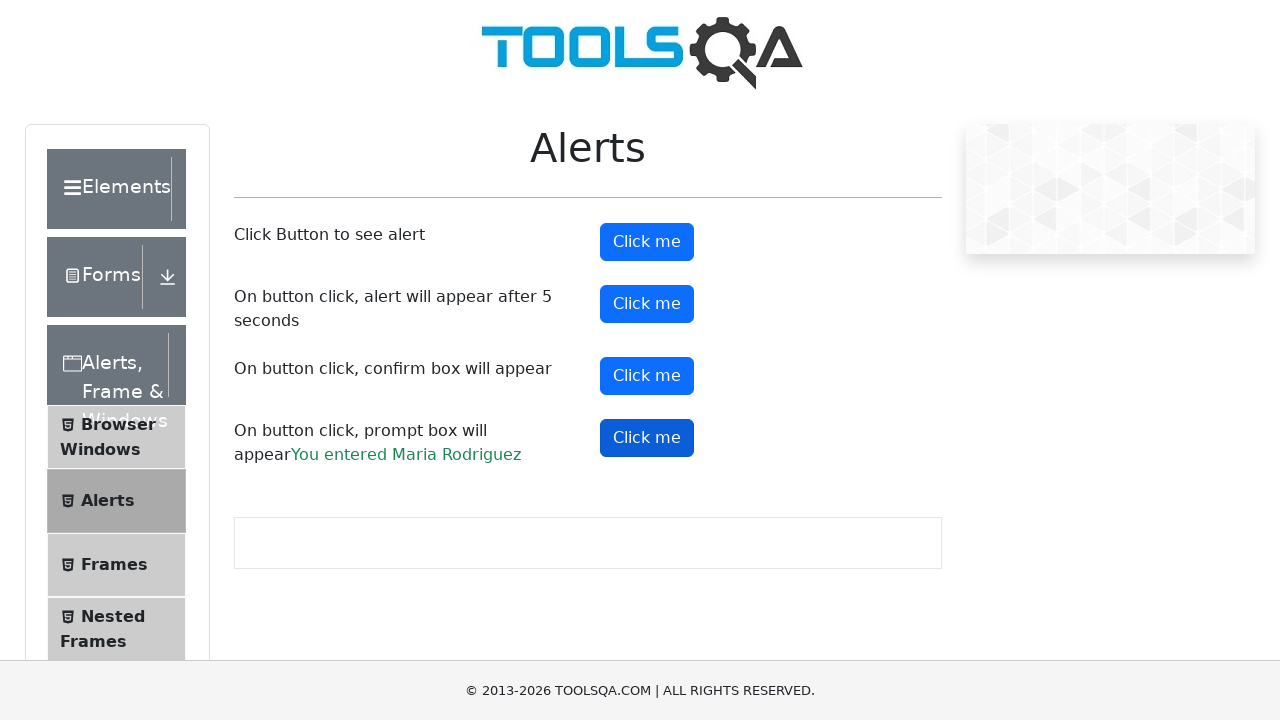